Tests adding multiple vegetable products to cart by searching for specific items and clicking their add to cart buttons

Starting URL: https://rahulshettyacademy.com/seleniumPractise/

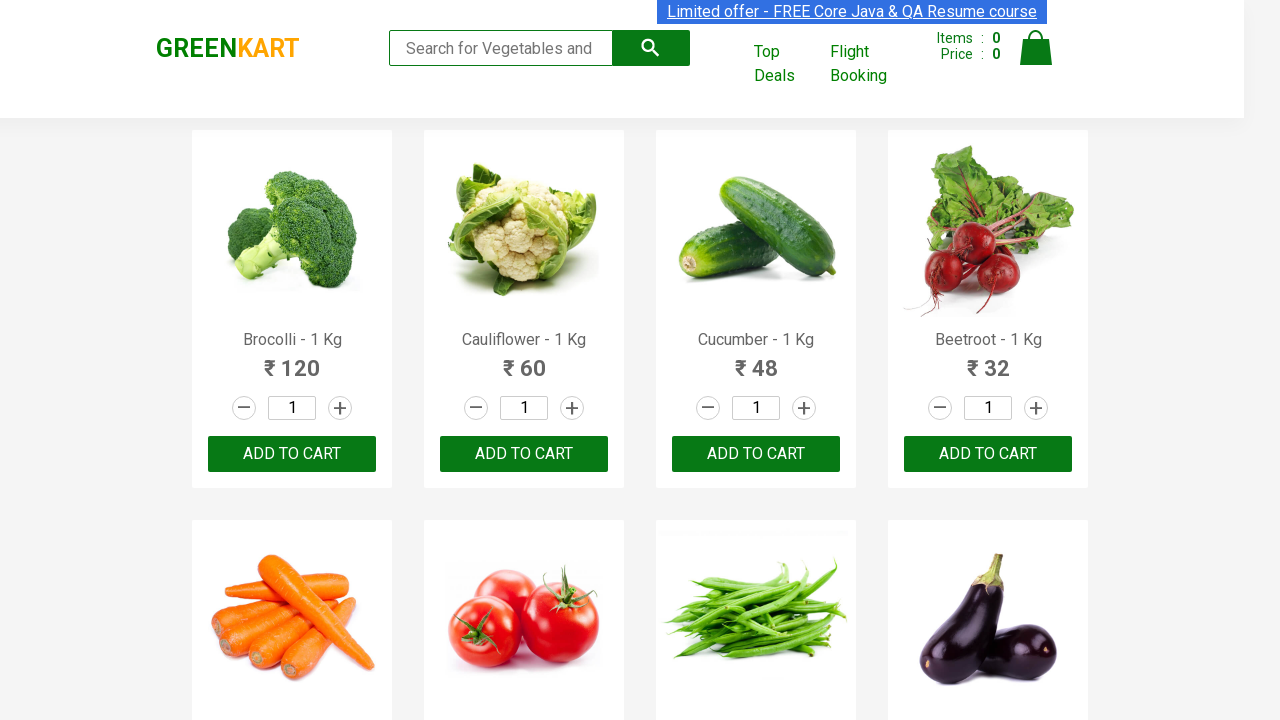

Retrieved all product name elements from the page
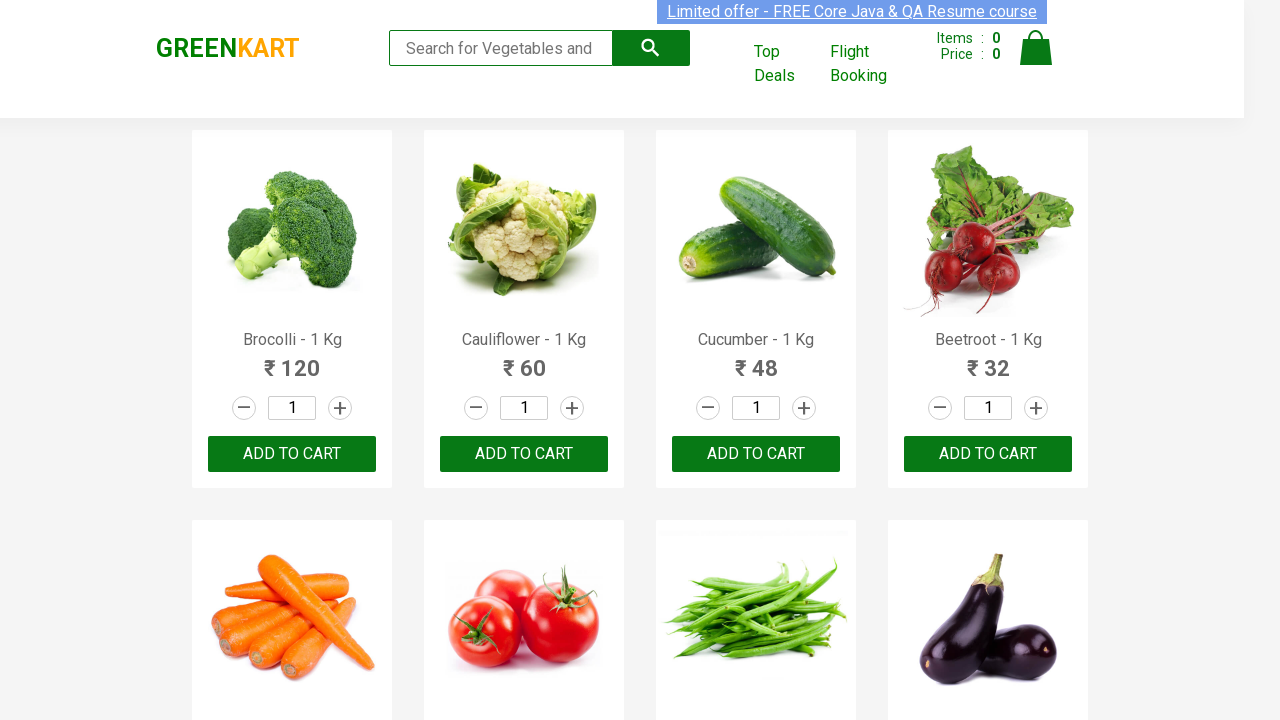

Retrieved product text at index 0: 'Brocolli - 1 Kg'
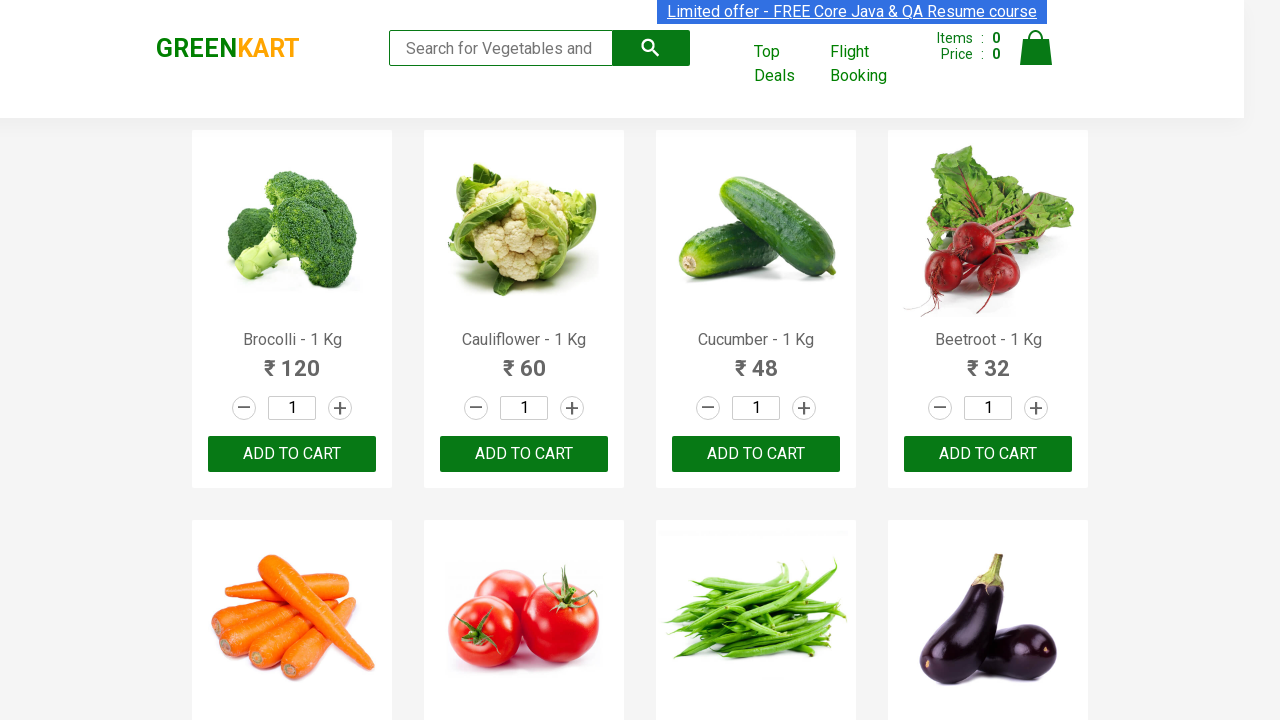

Extracted and cleaned product name: 'Brocolli'
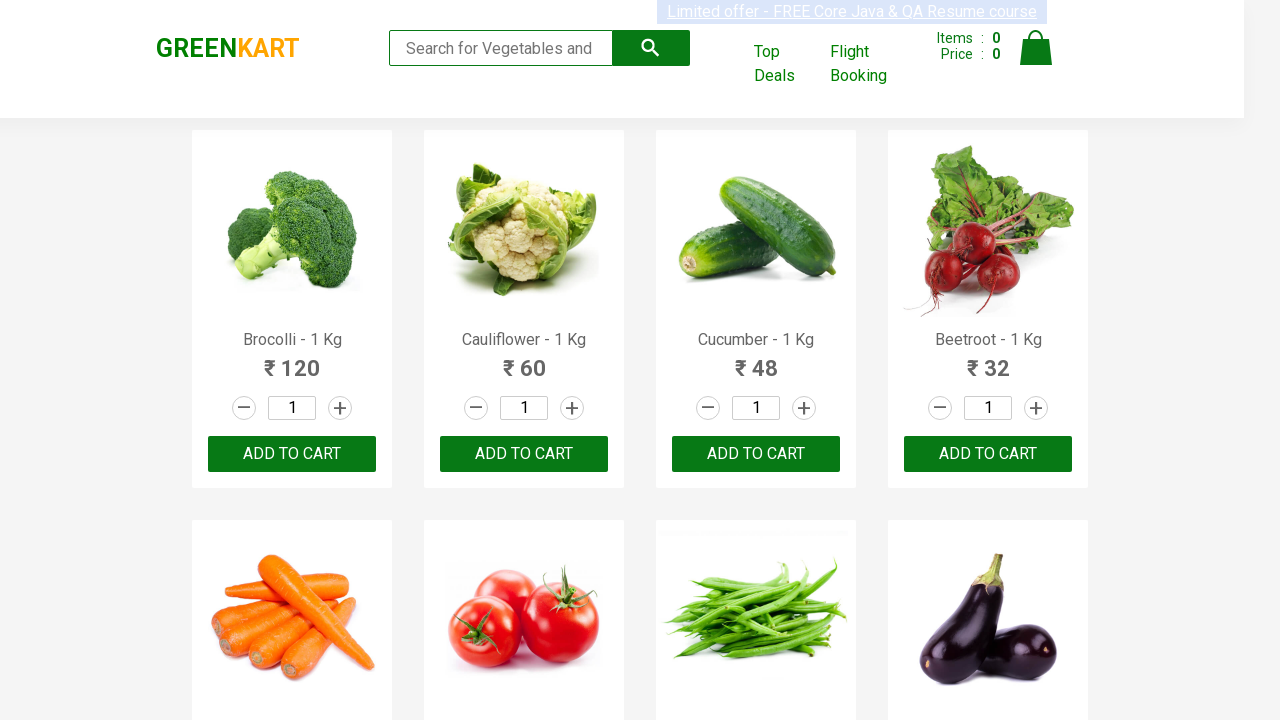

Retrieved all 'Add to Cart' buttons
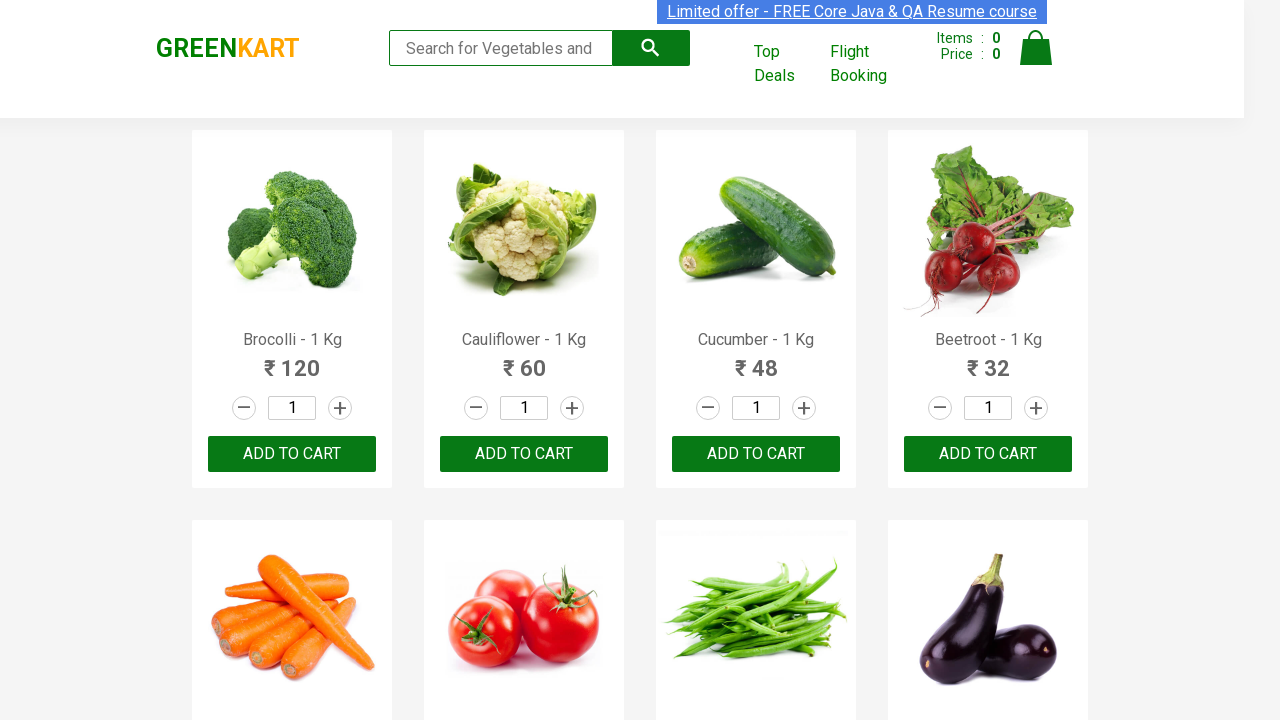

Clicked 'Add to Cart' button for 'Brocolli'
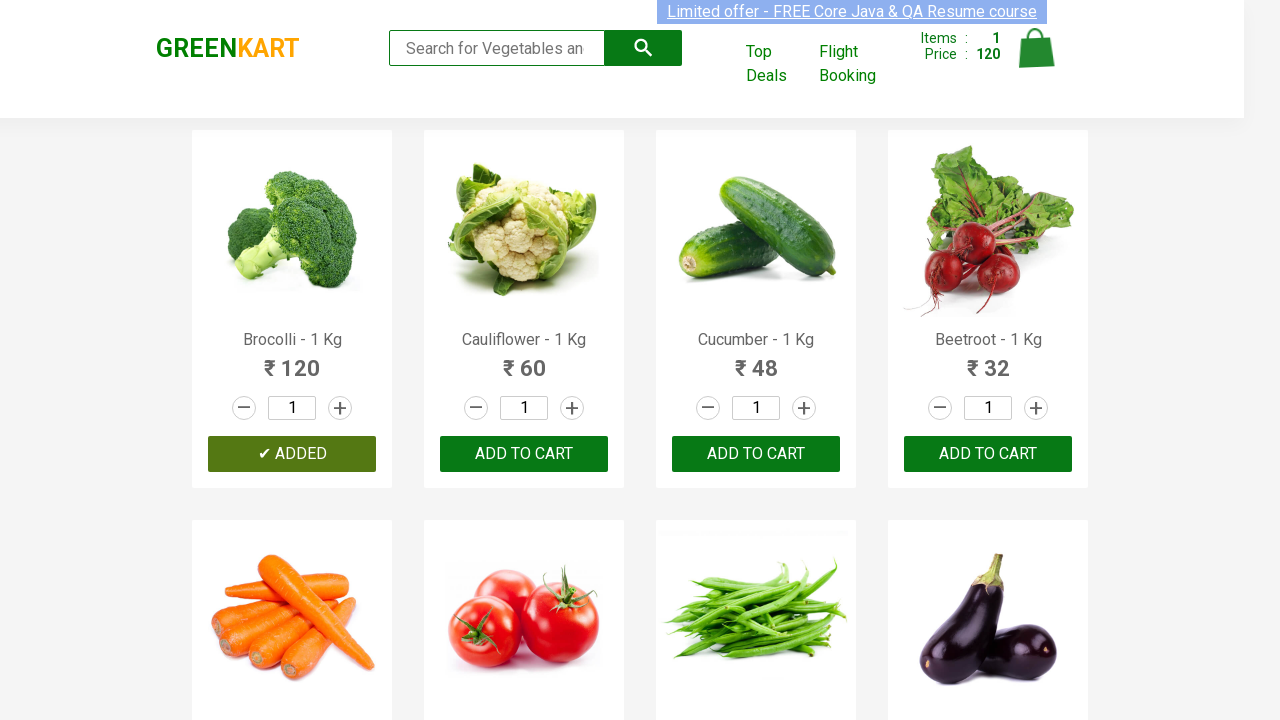

Item count increased to 1/3
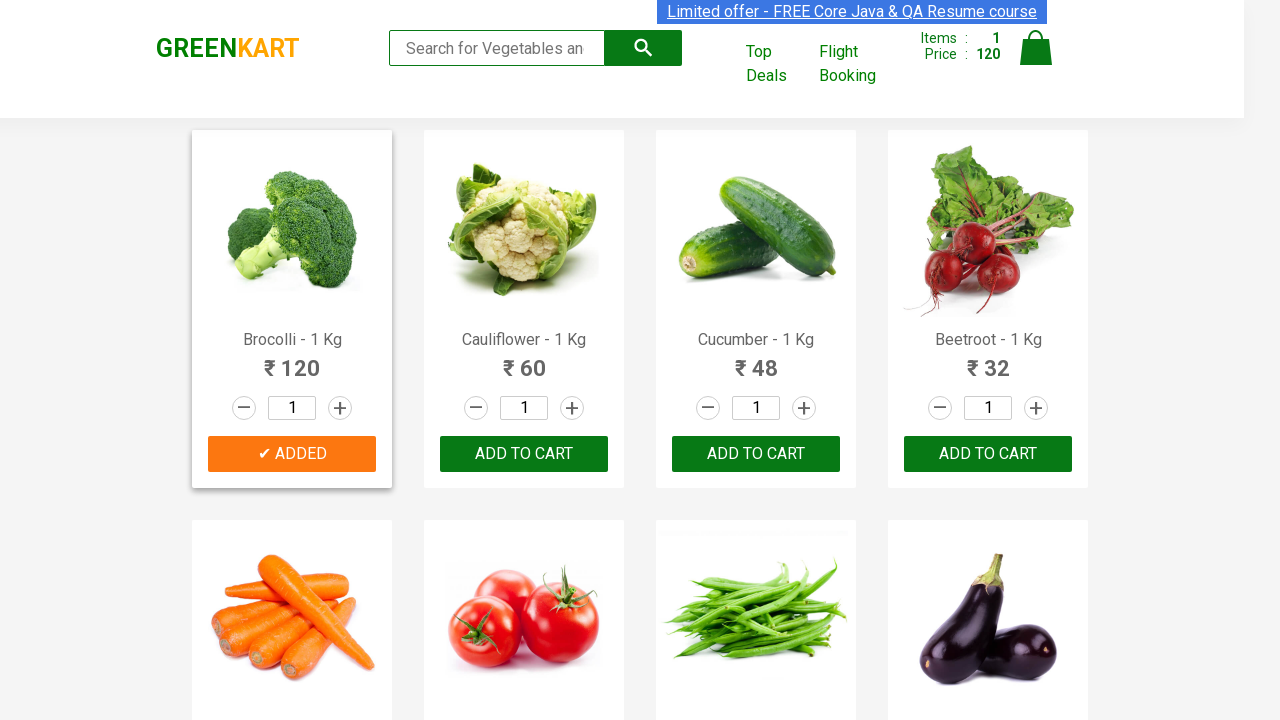

Retrieved product text at index 1: 'Cauliflower - 1 Kg'
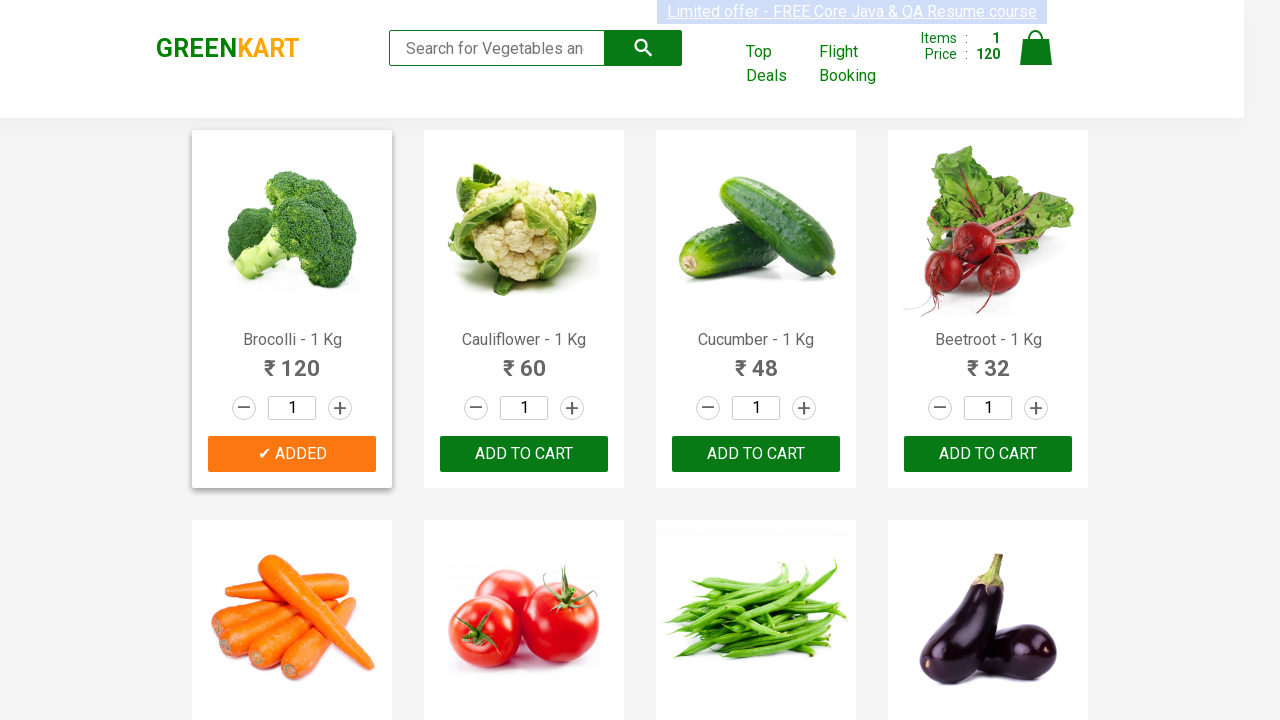

Extracted and cleaned product name: 'Cauliflower'
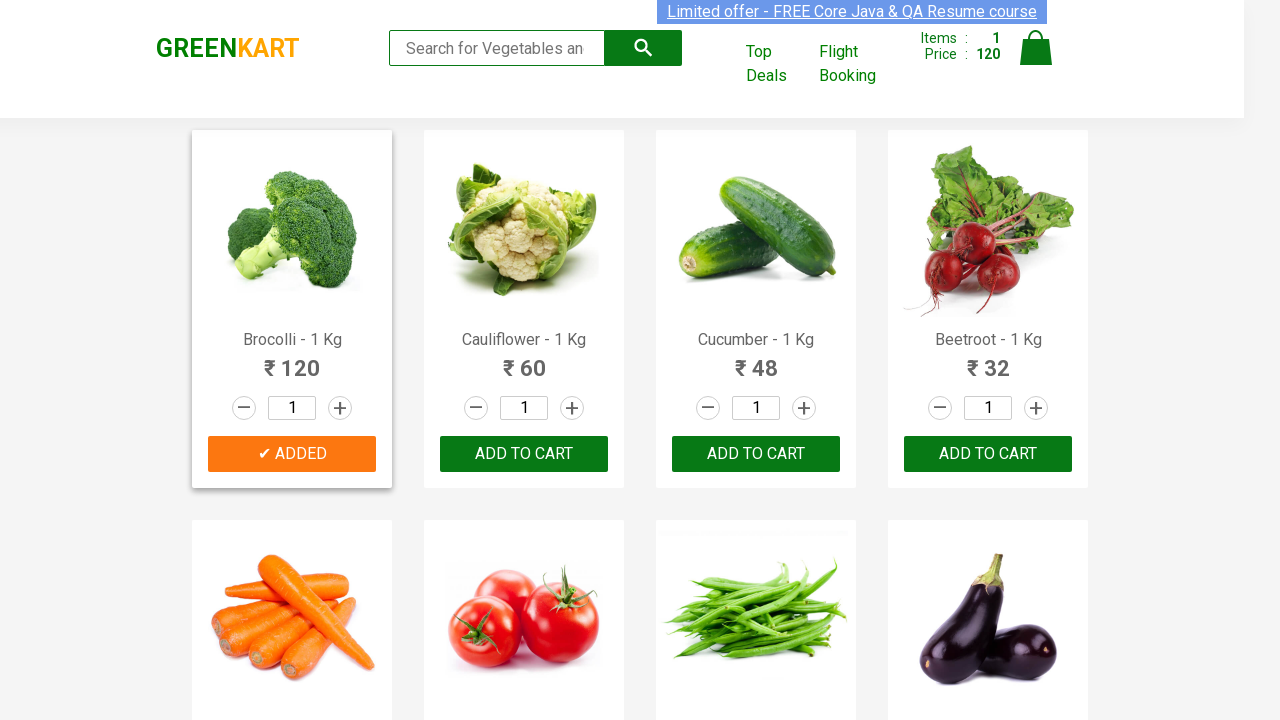

Retrieved product text at index 2: 'Cucumber - 1 Kg'
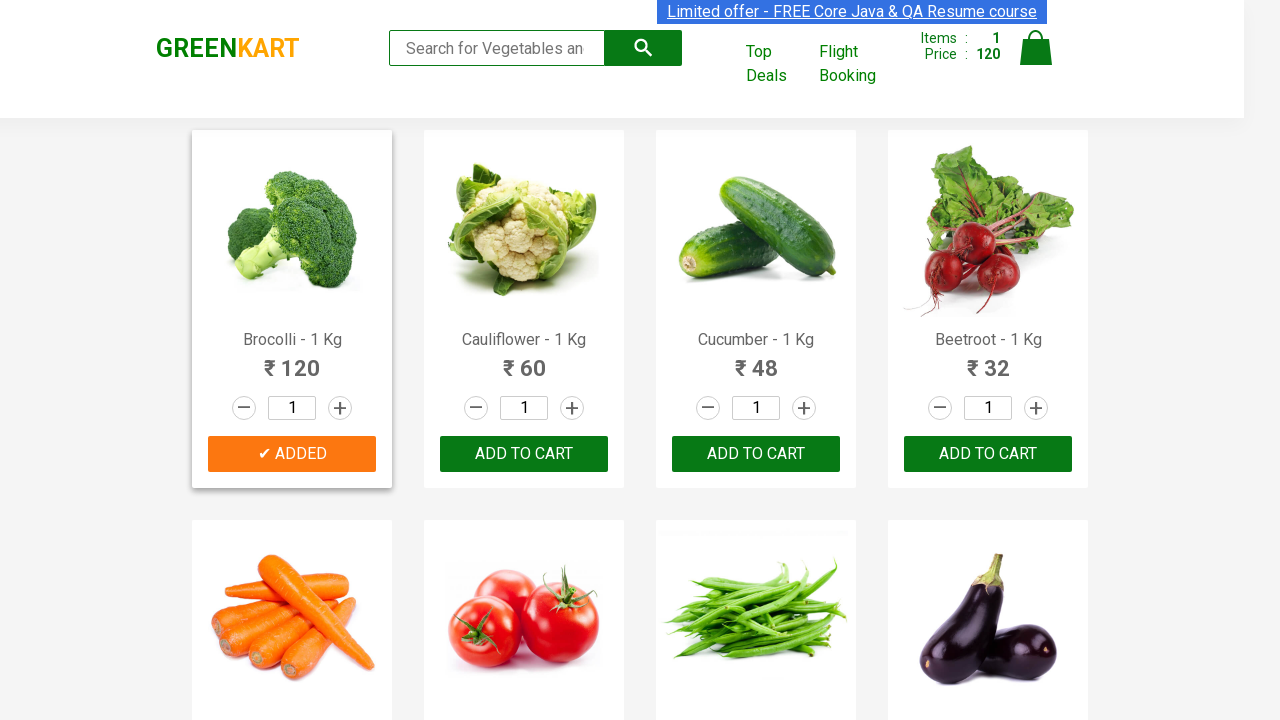

Extracted and cleaned product name: 'Cucumber'
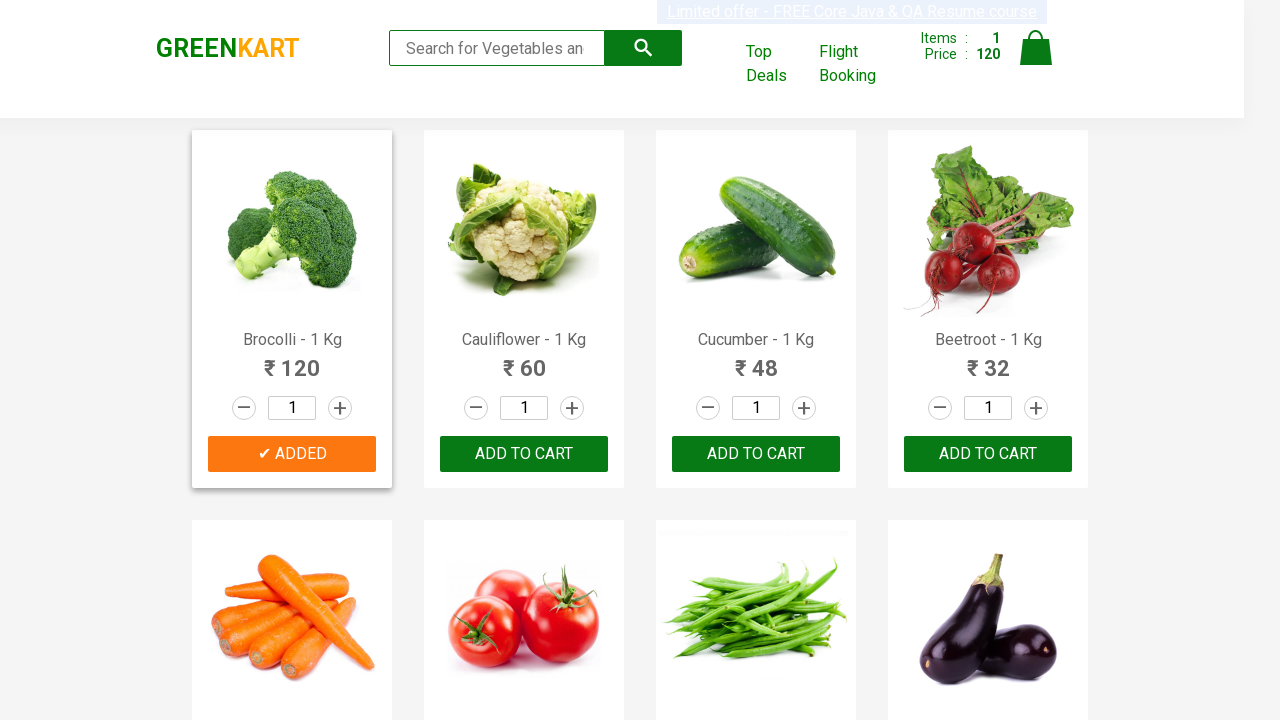

Retrieved all 'Add to Cart' buttons
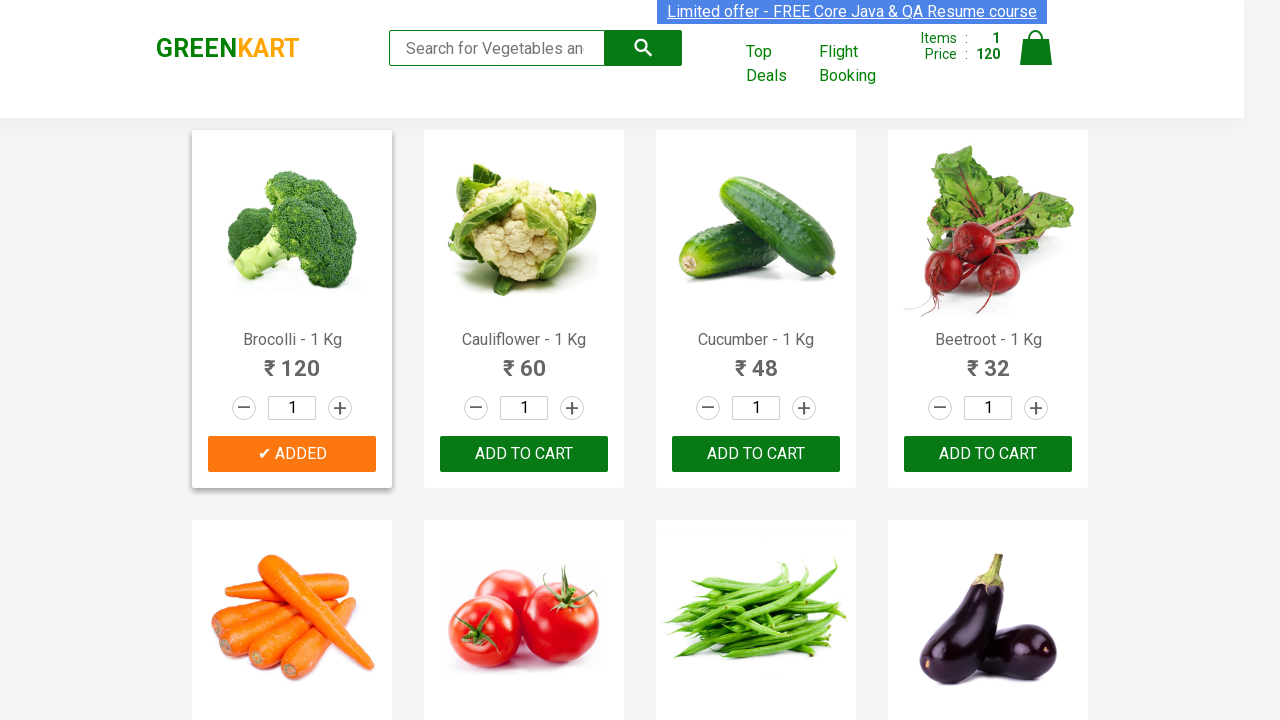

Clicked 'Add to Cart' button for 'Cucumber'
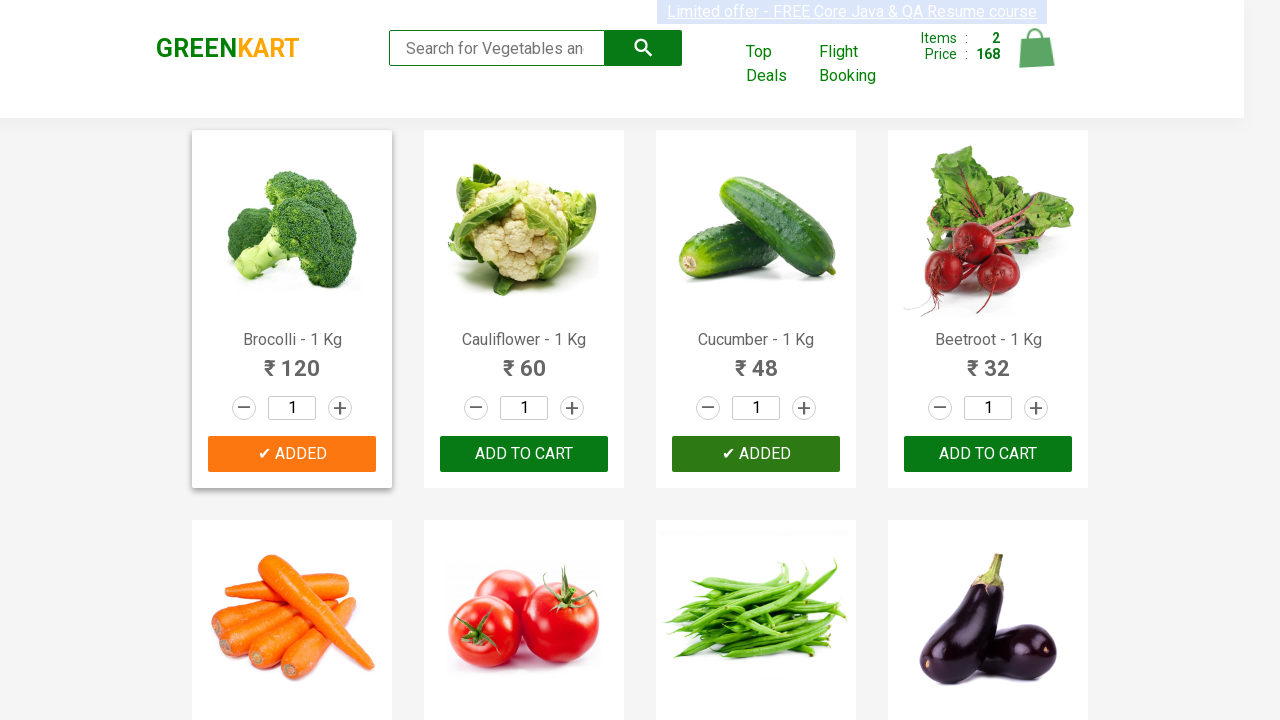

Item count increased to 2/3
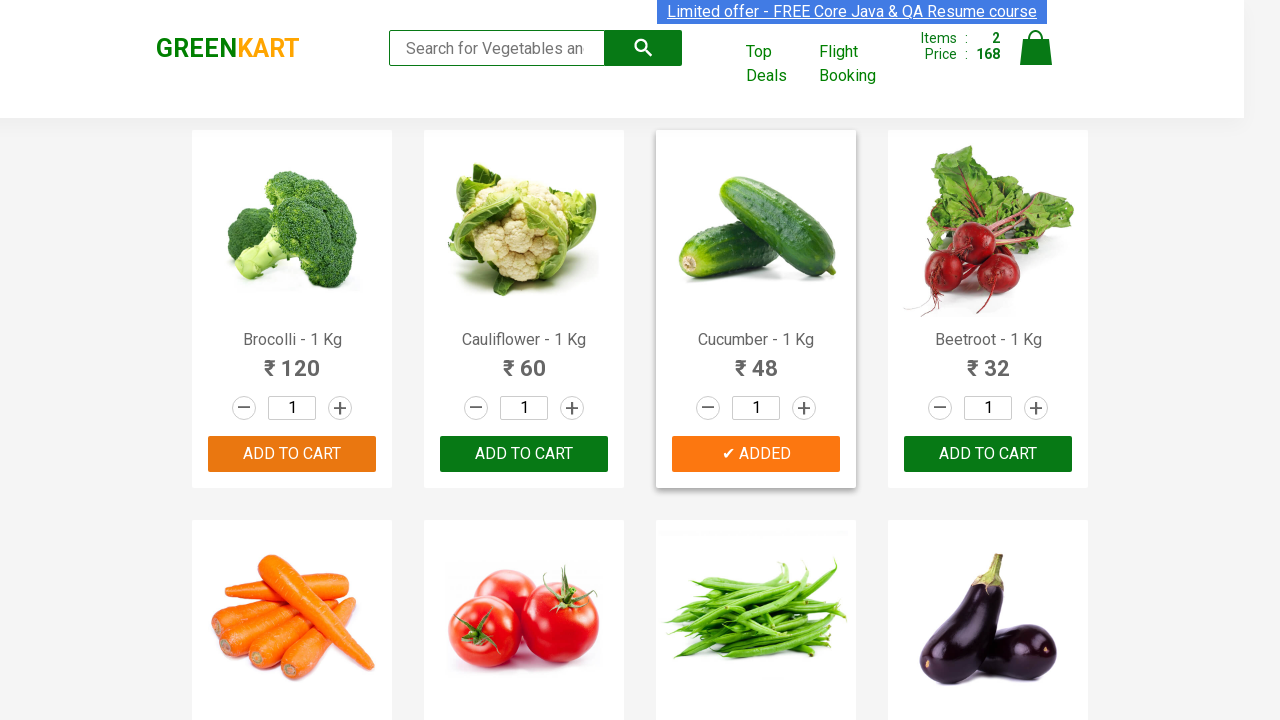

Retrieved product text at index 3: 'Beetroot - 1 Kg'
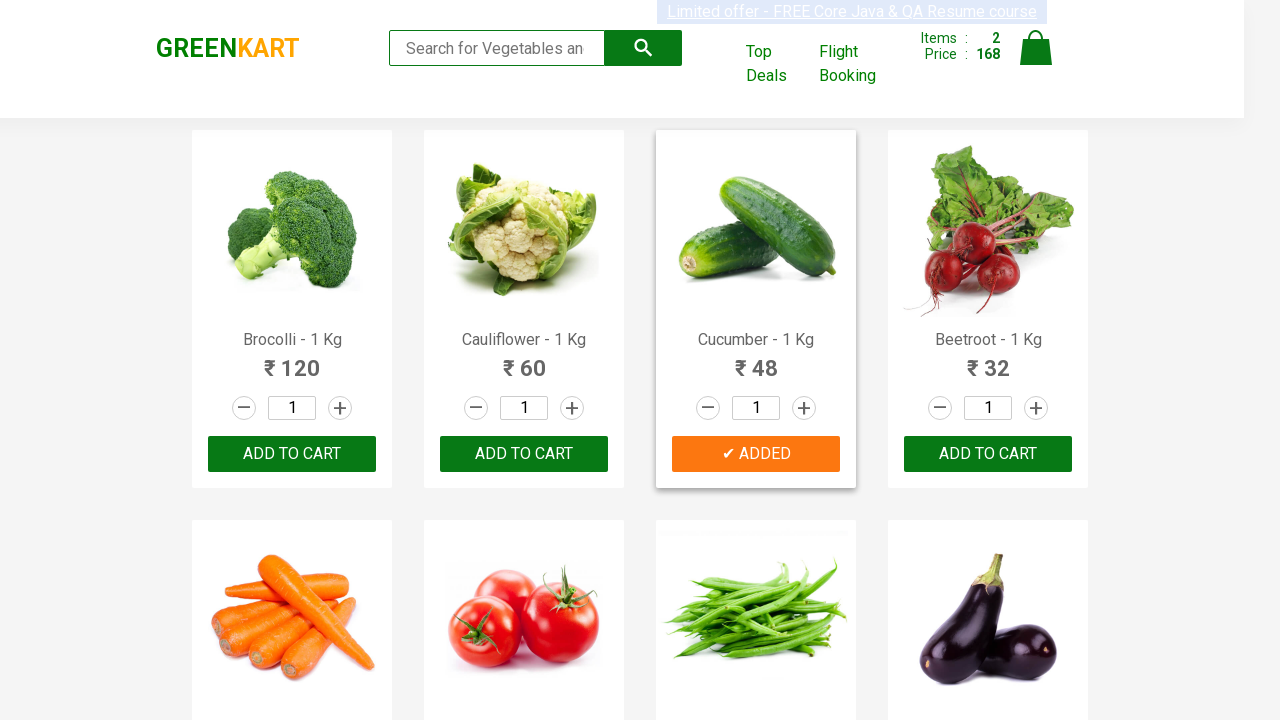

Extracted and cleaned product name: 'Beetroot'
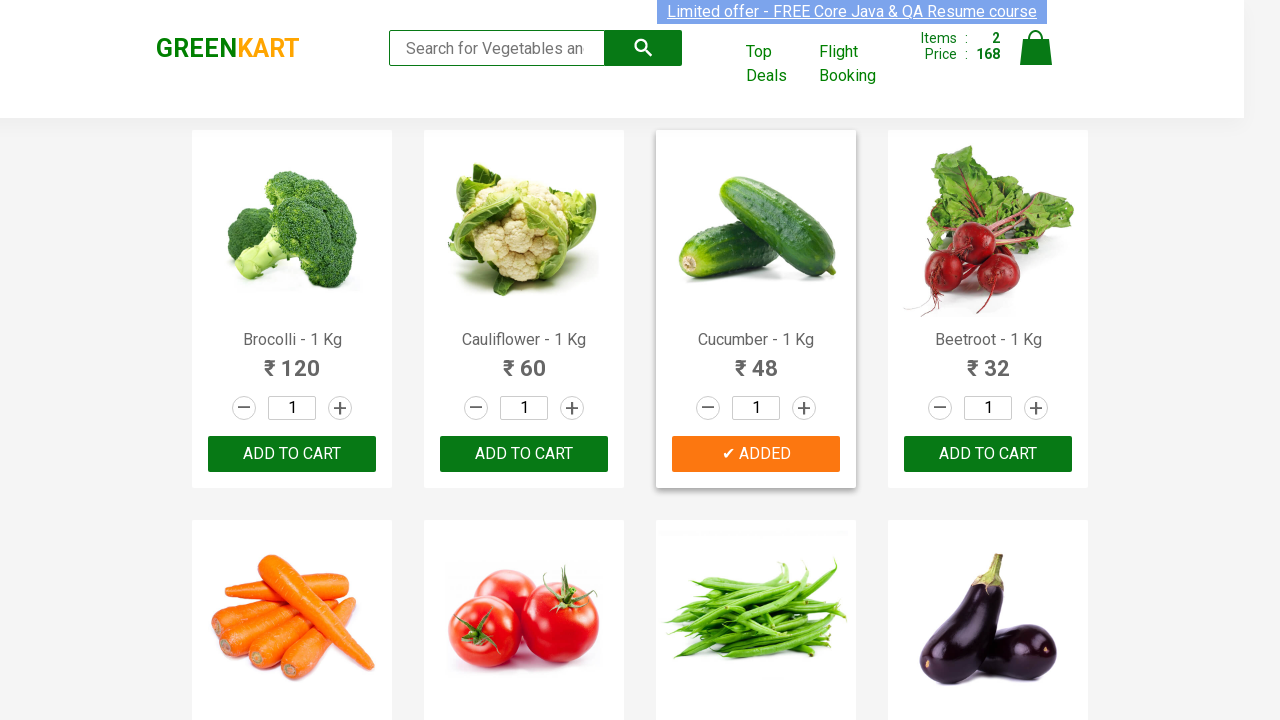

Retrieved all 'Add to Cart' buttons
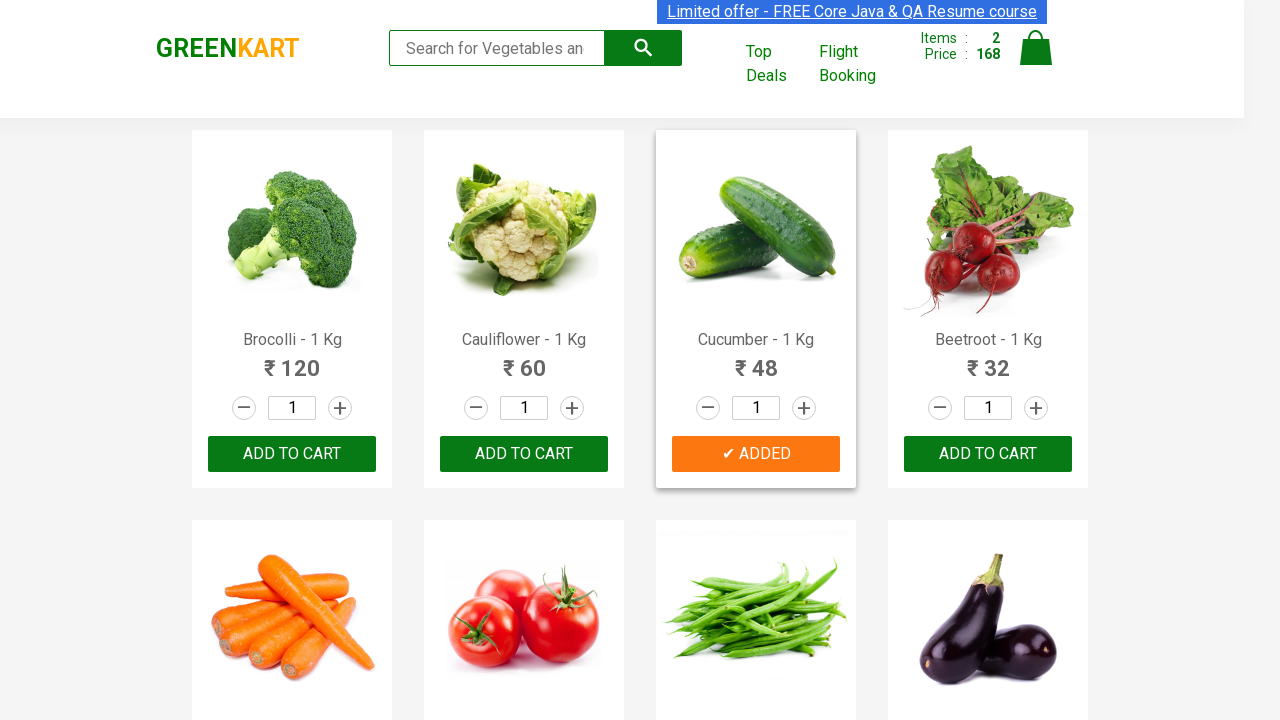

Clicked 'Add to Cart' button for 'Beetroot'
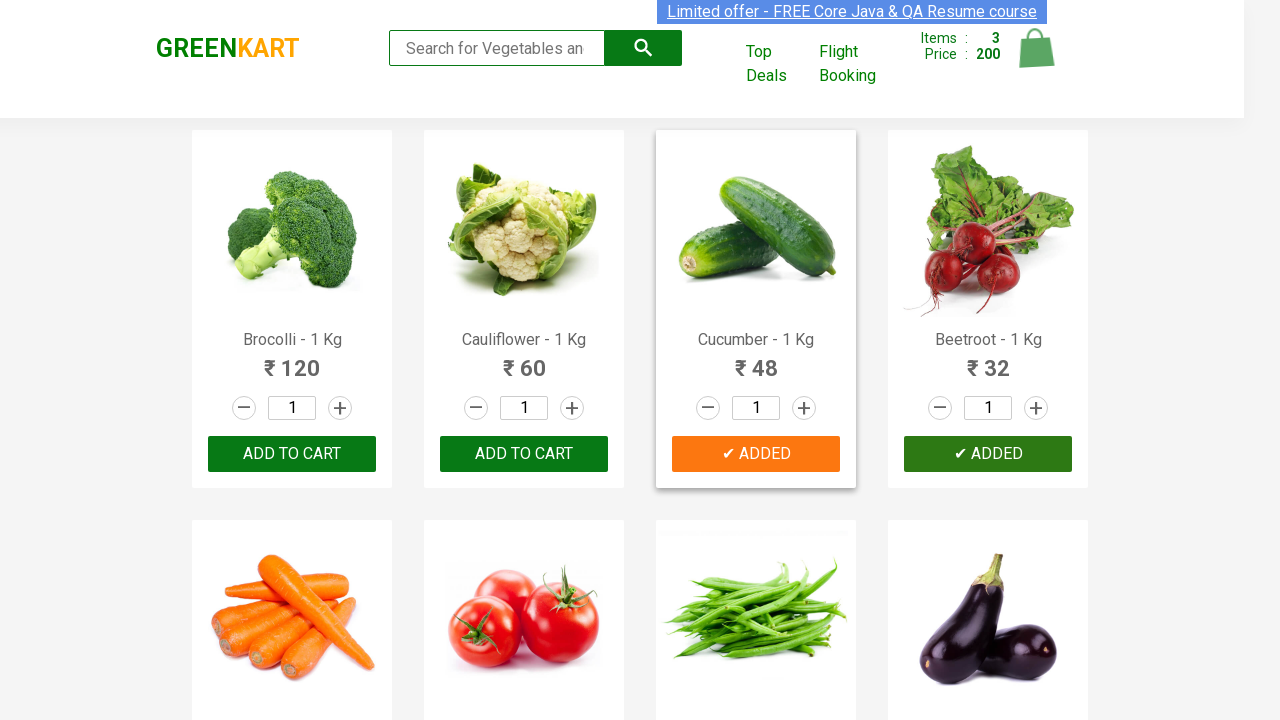

Item count increased to 3/3
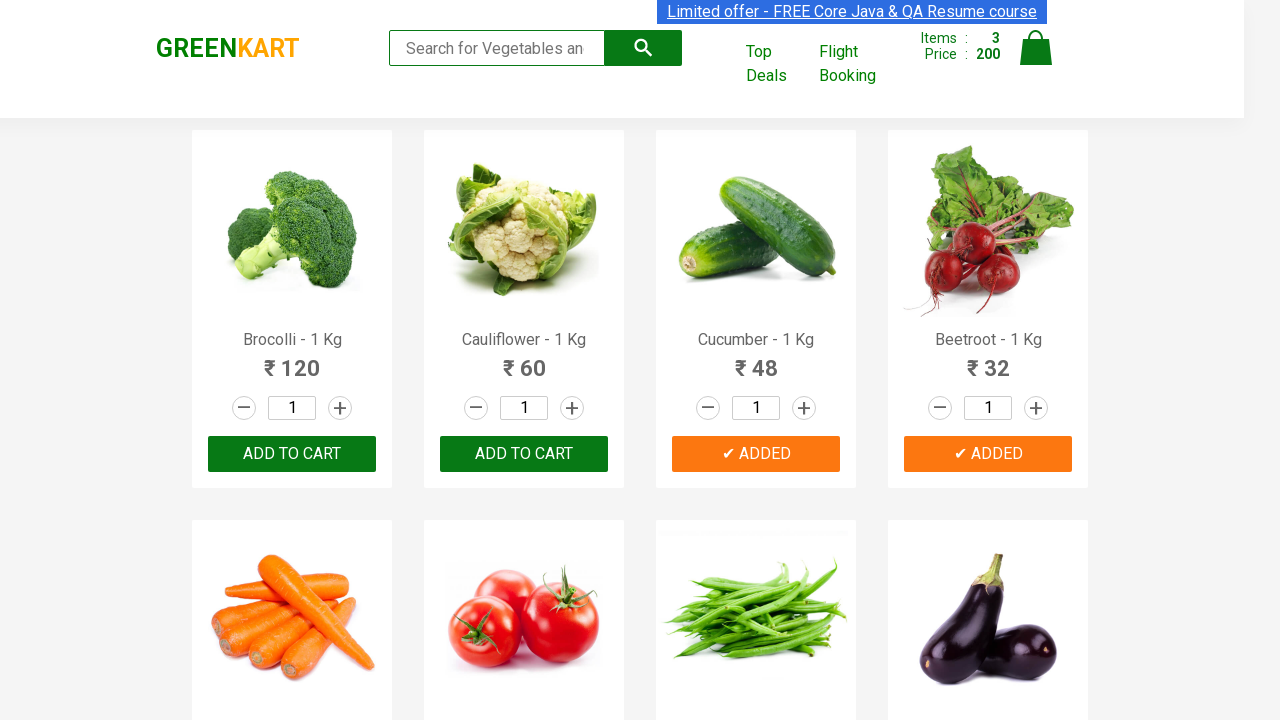

All 3 required items have been added to cart
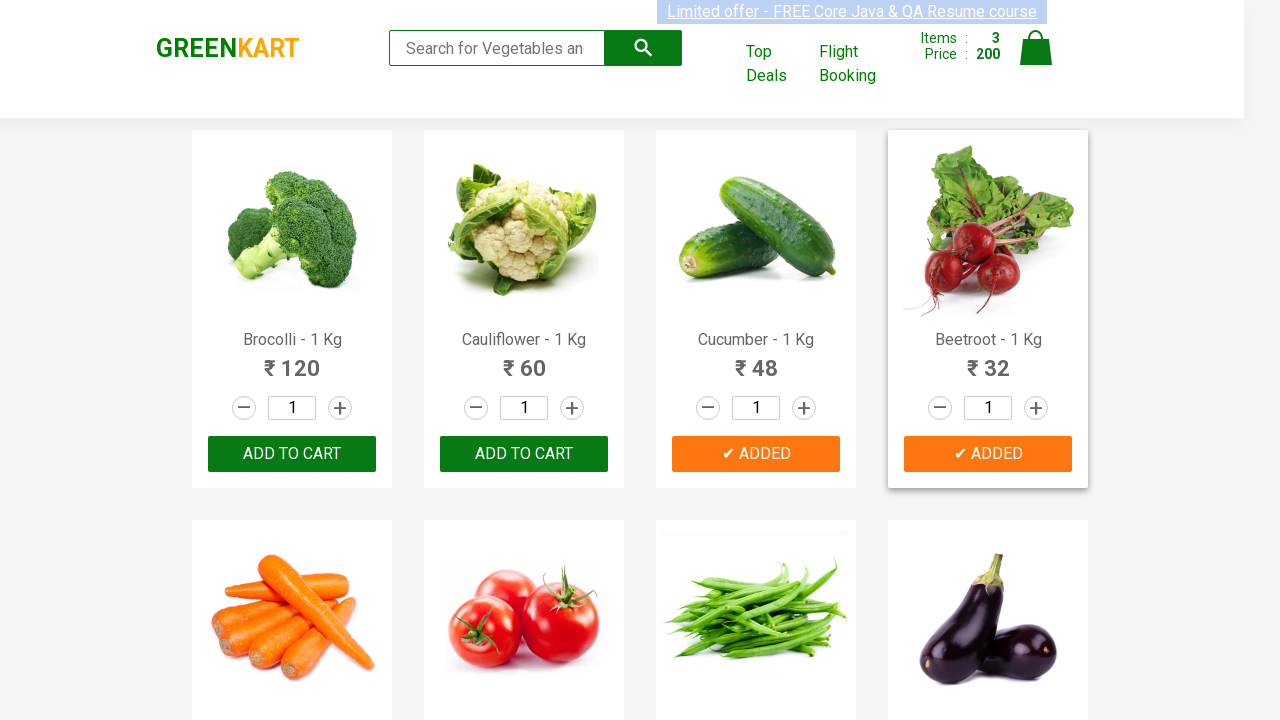

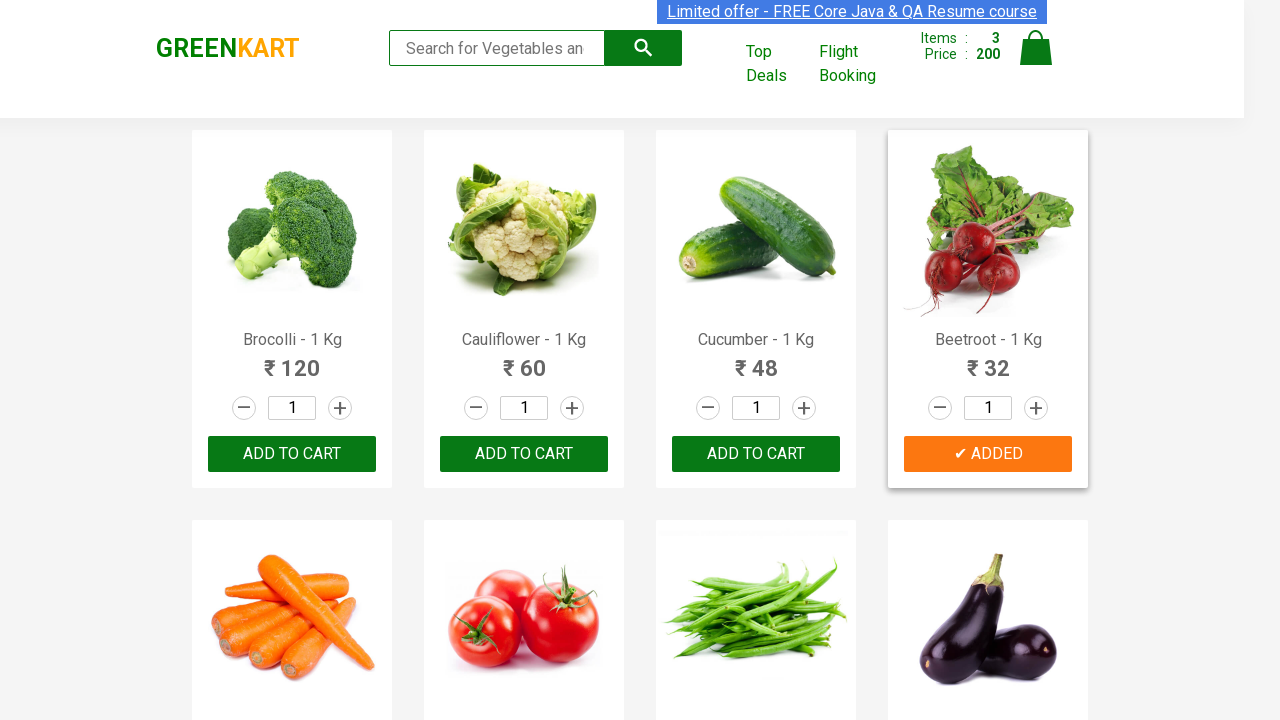